Navigates to Flipkart homepage, dismisses any popup using ESC key, and refreshes the page using F5 key

Starting URL: https://www.flipkart.com/

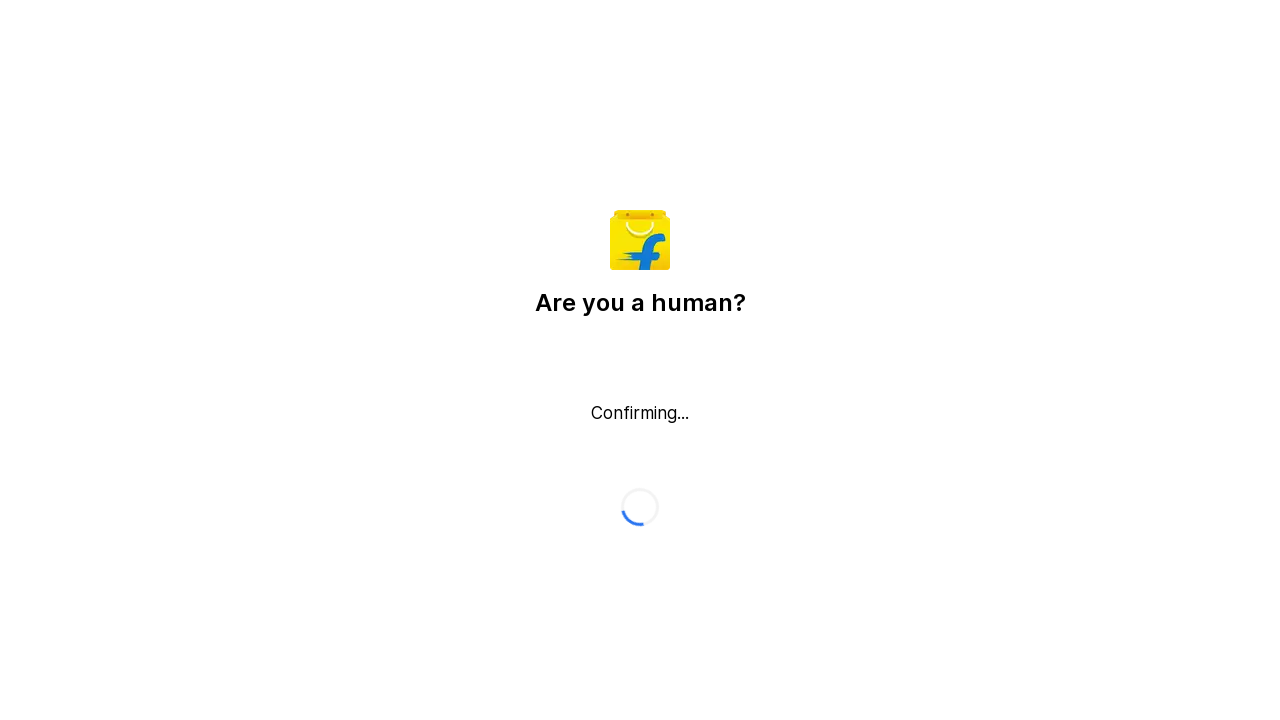

Navigated to Flipkart homepage
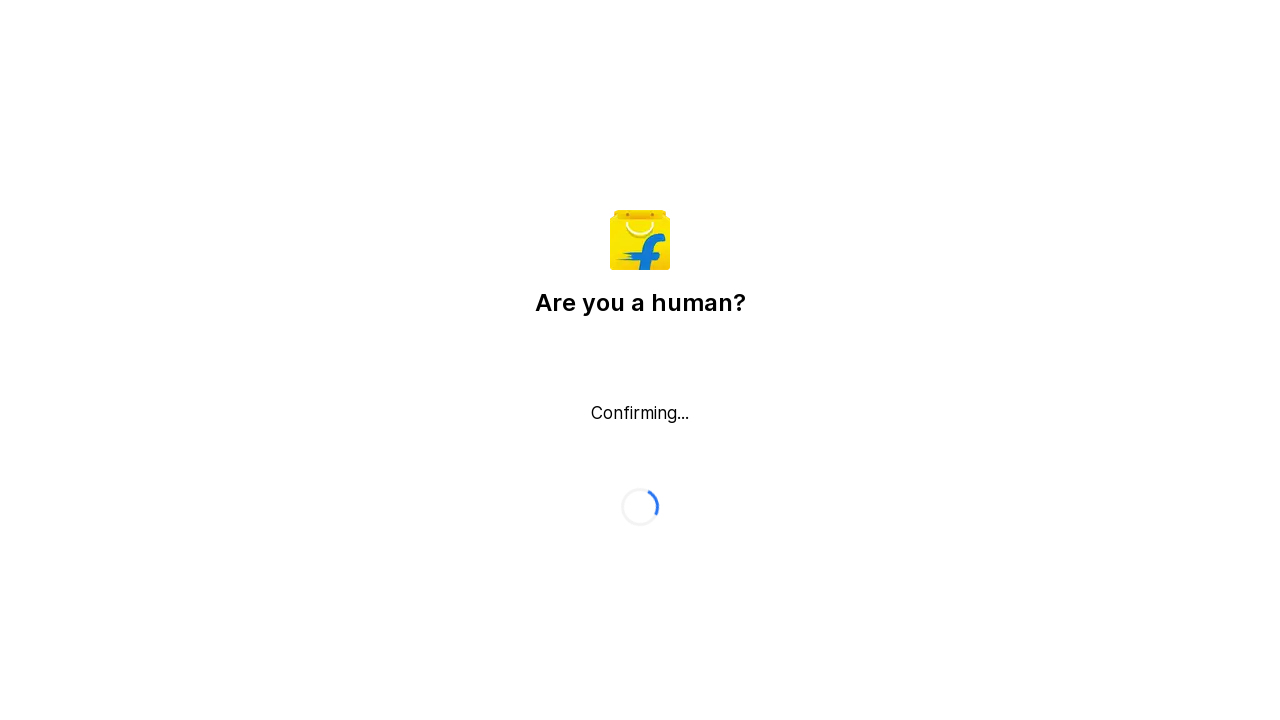

Pressed ESC key to dismiss any popup
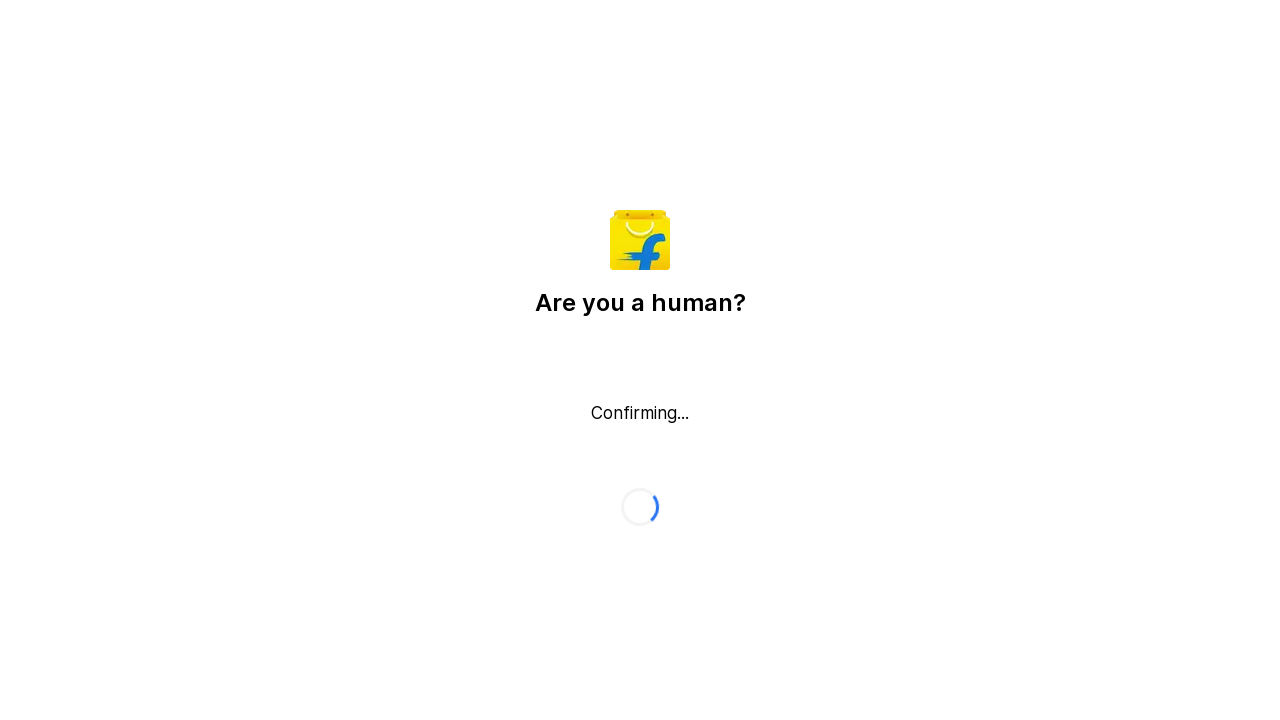

Waited 1500ms for popup dismissal to complete
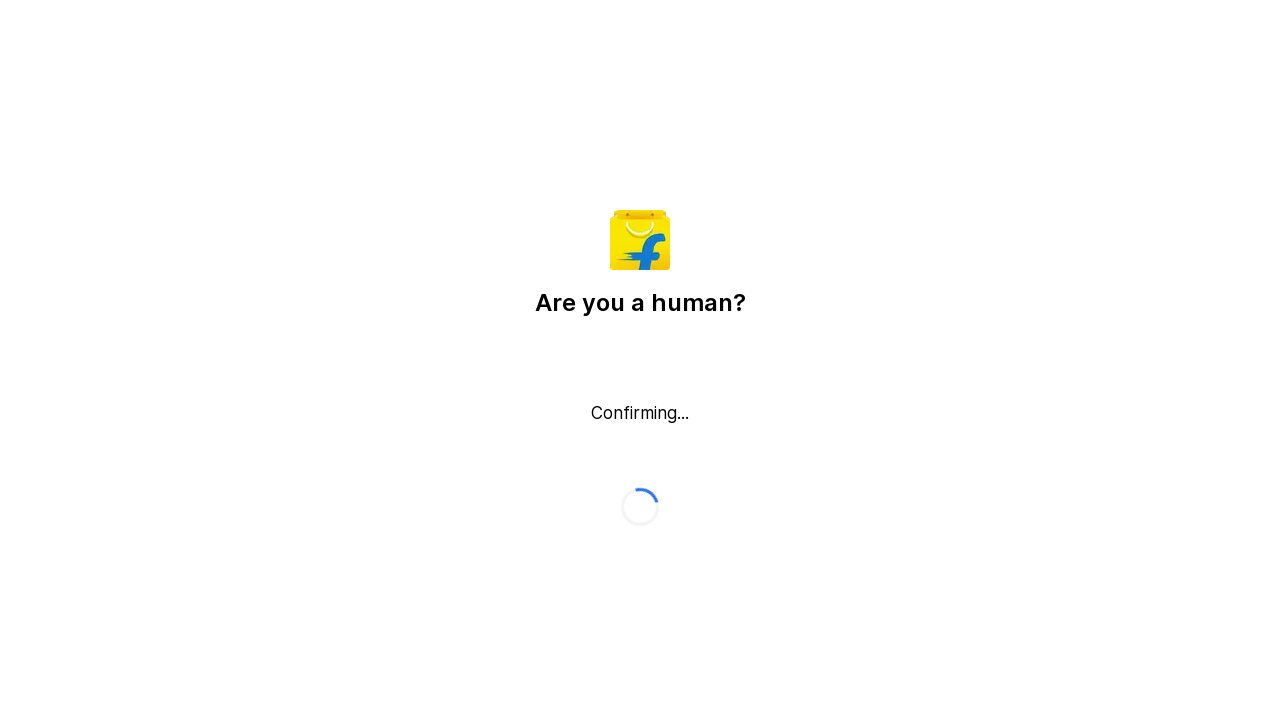

Pressed F5 key to refresh the page
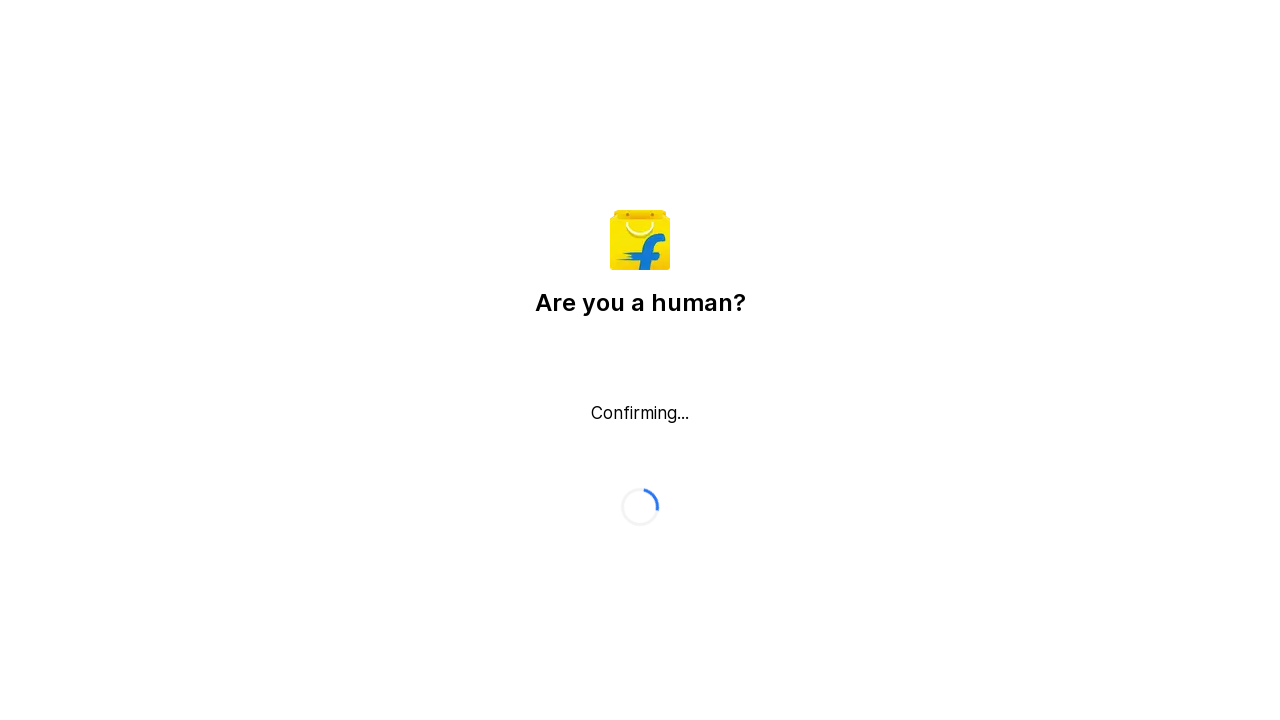

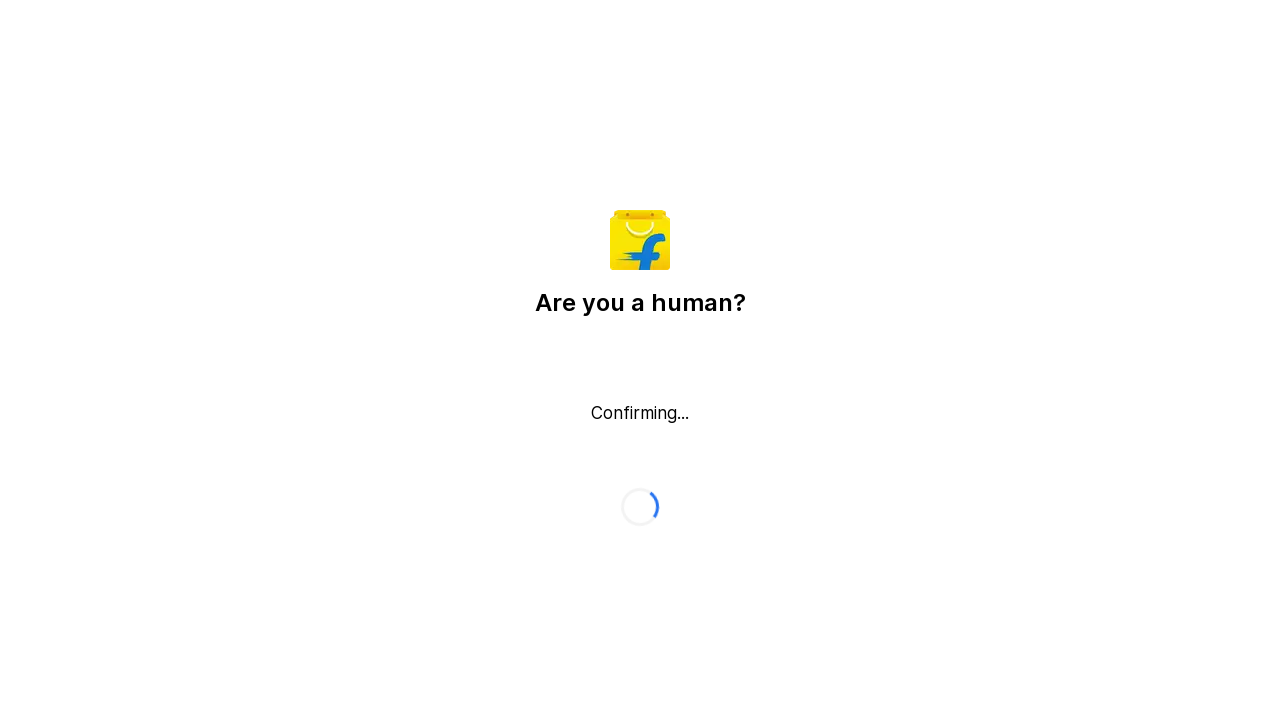